Tests that the Clear completed button displays correct text after marking an item complete

Starting URL: https://demo.playwright.dev/todomvc

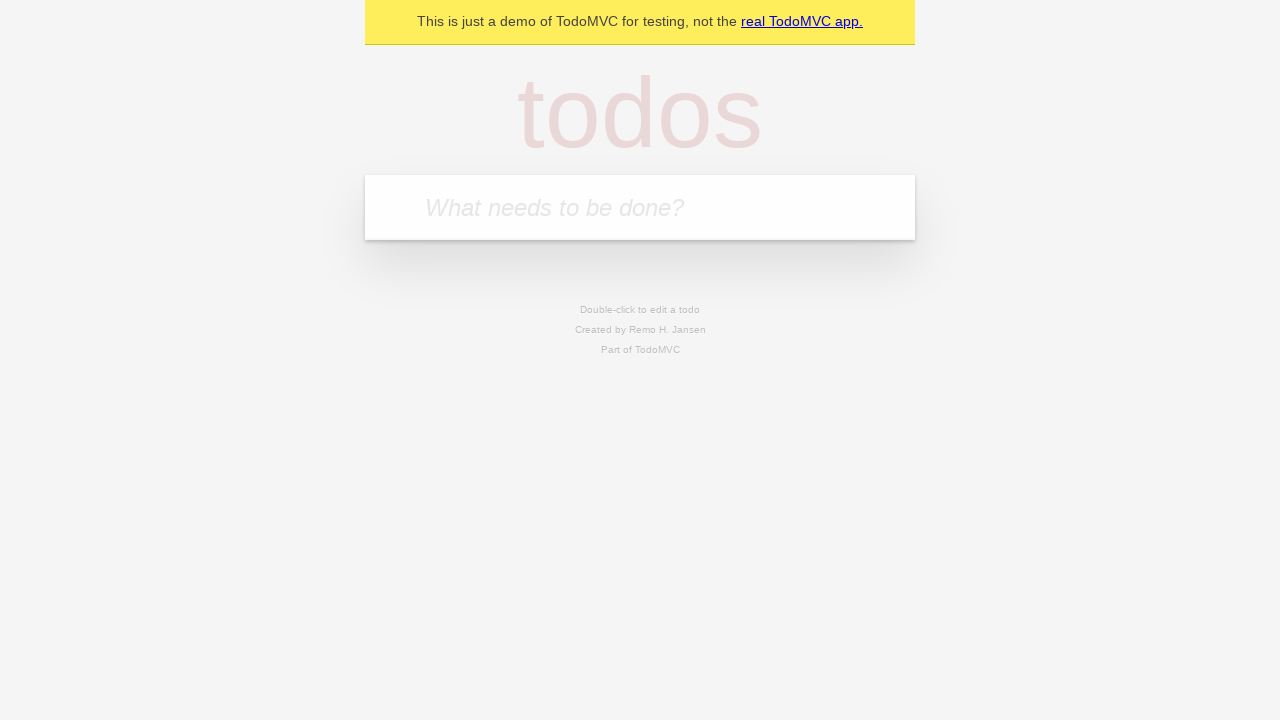

Filled todo input with 'buy some cheese' on internal:attr=[placeholder="What needs to be done?"i]
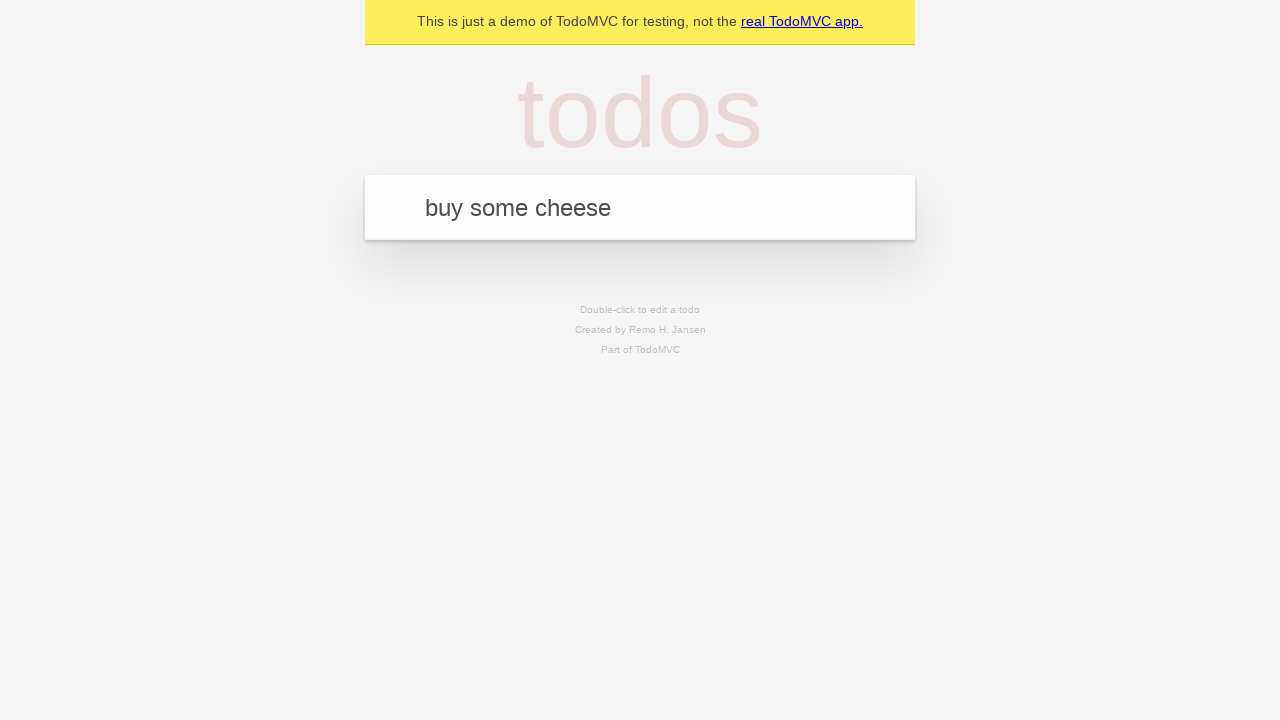

Pressed Enter to add 'buy some cheese' todo on internal:attr=[placeholder="What needs to be done?"i]
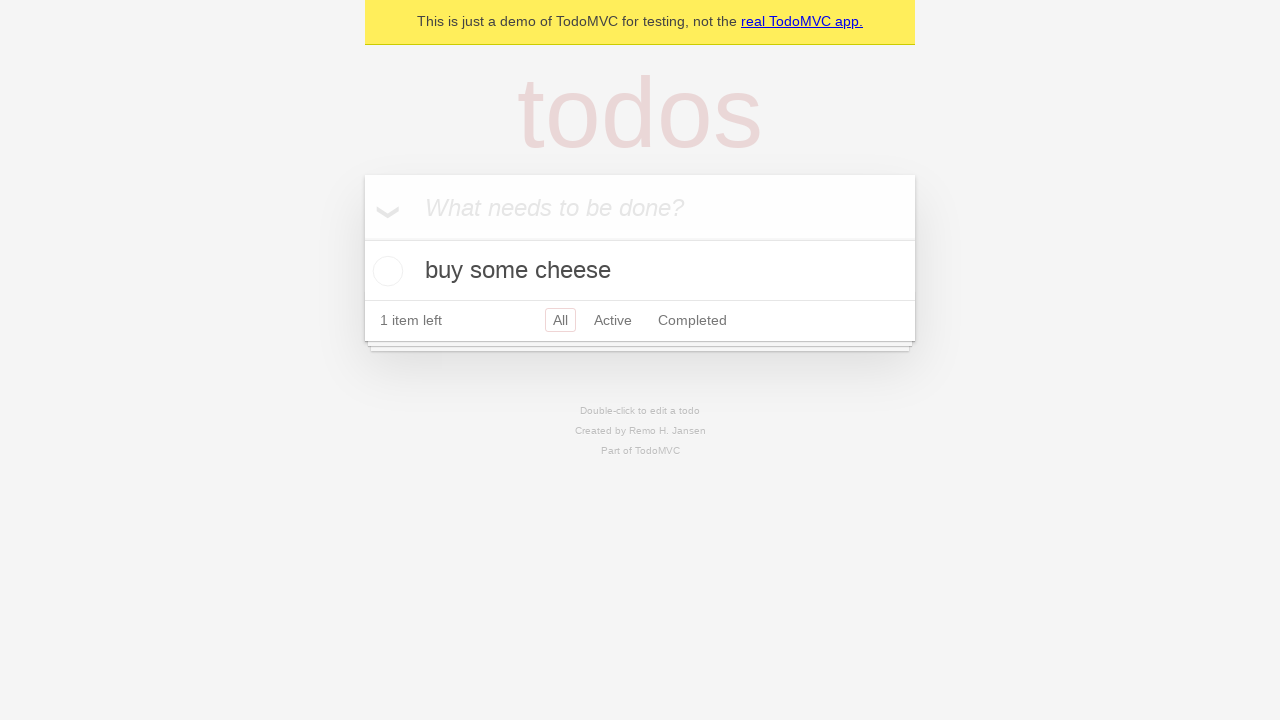

Filled todo input with 'feed the cat' on internal:attr=[placeholder="What needs to be done?"i]
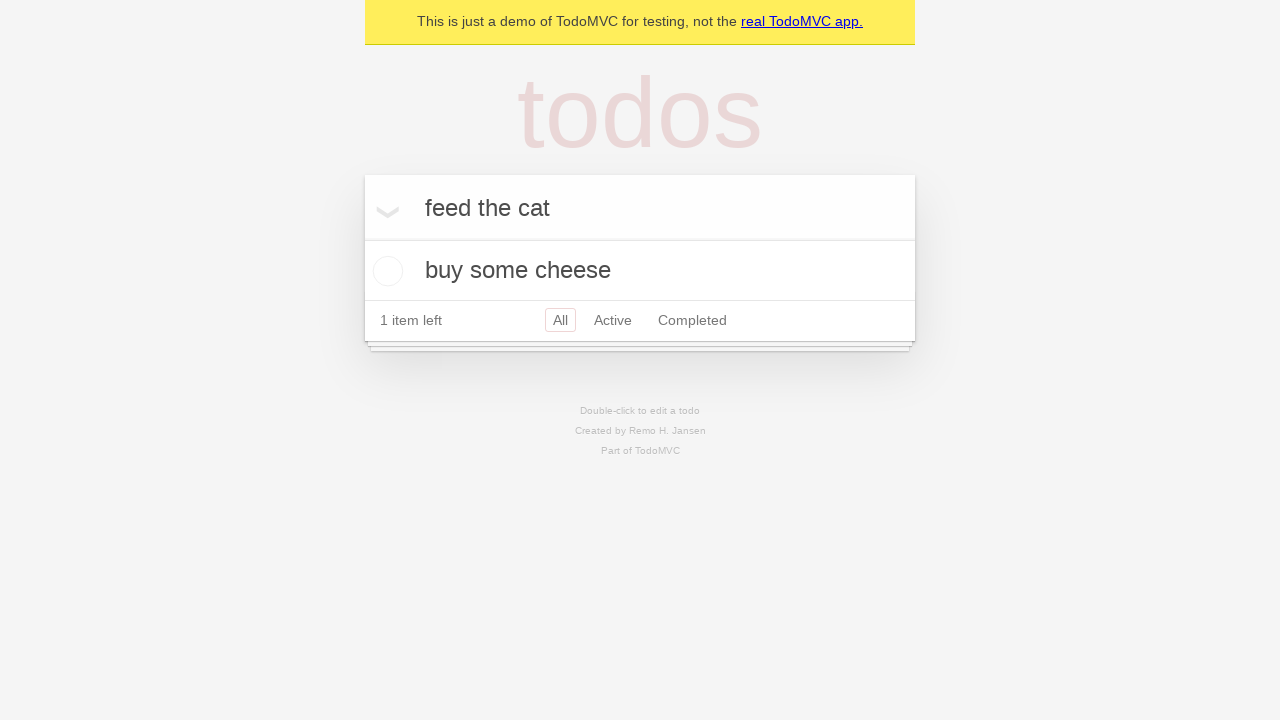

Pressed Enter to add 'feed the cat' todo on internal:attr=[placeholder="What needs to be done?"i]
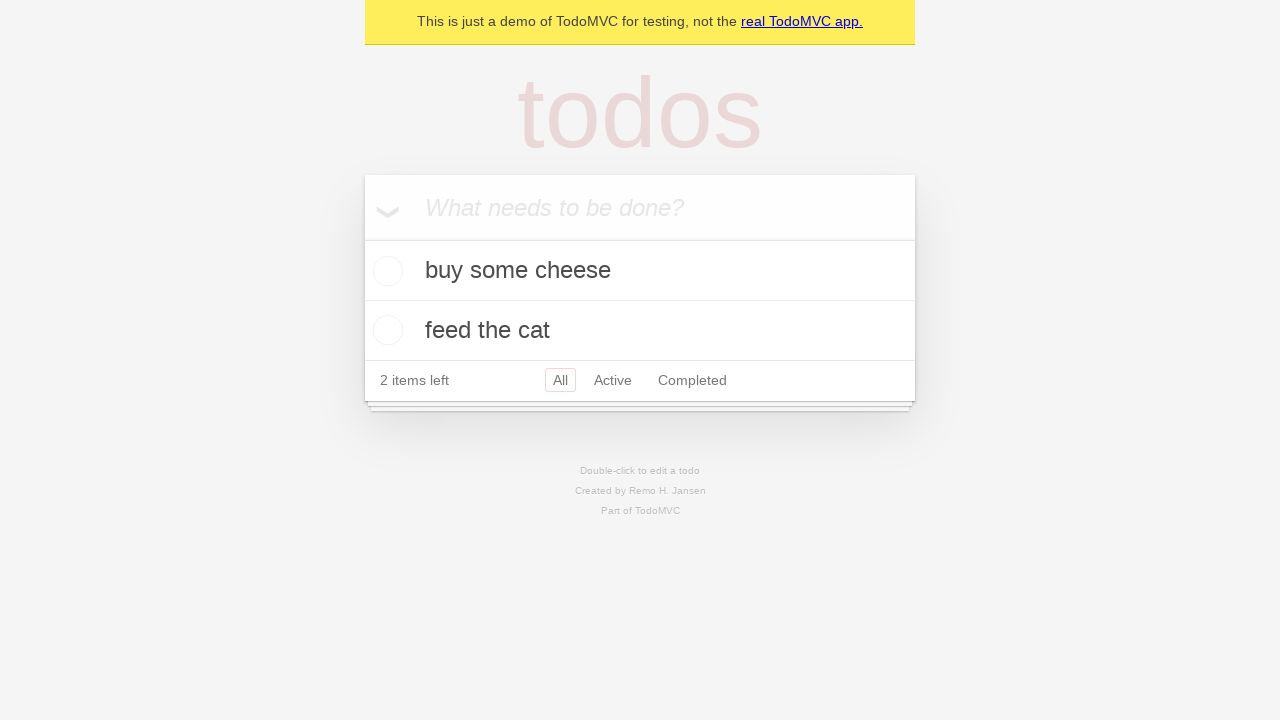

Filled todo input with 'book a doctors appointment' on internal:attr=[placeholder="What needs to be done?"i]
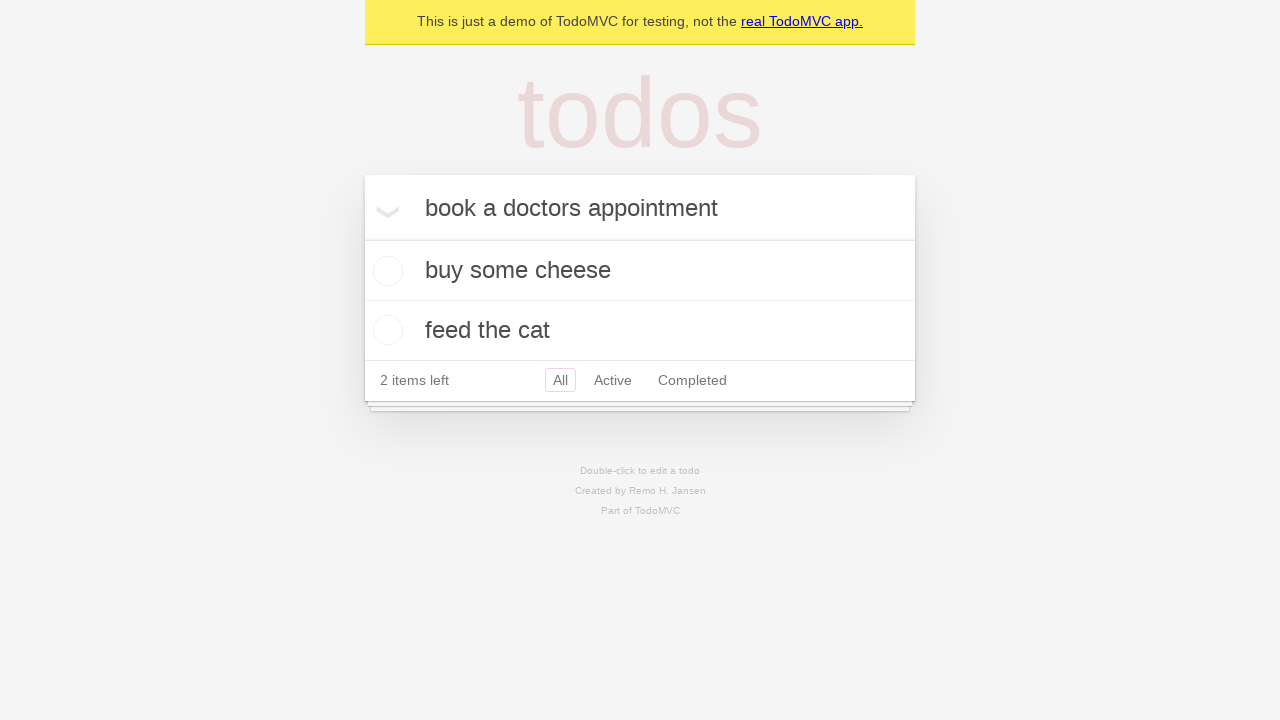

Pressed Enter to add 'book a doctors appointment' todo on internal:attr=[placeholder="What needs to be done?"i]
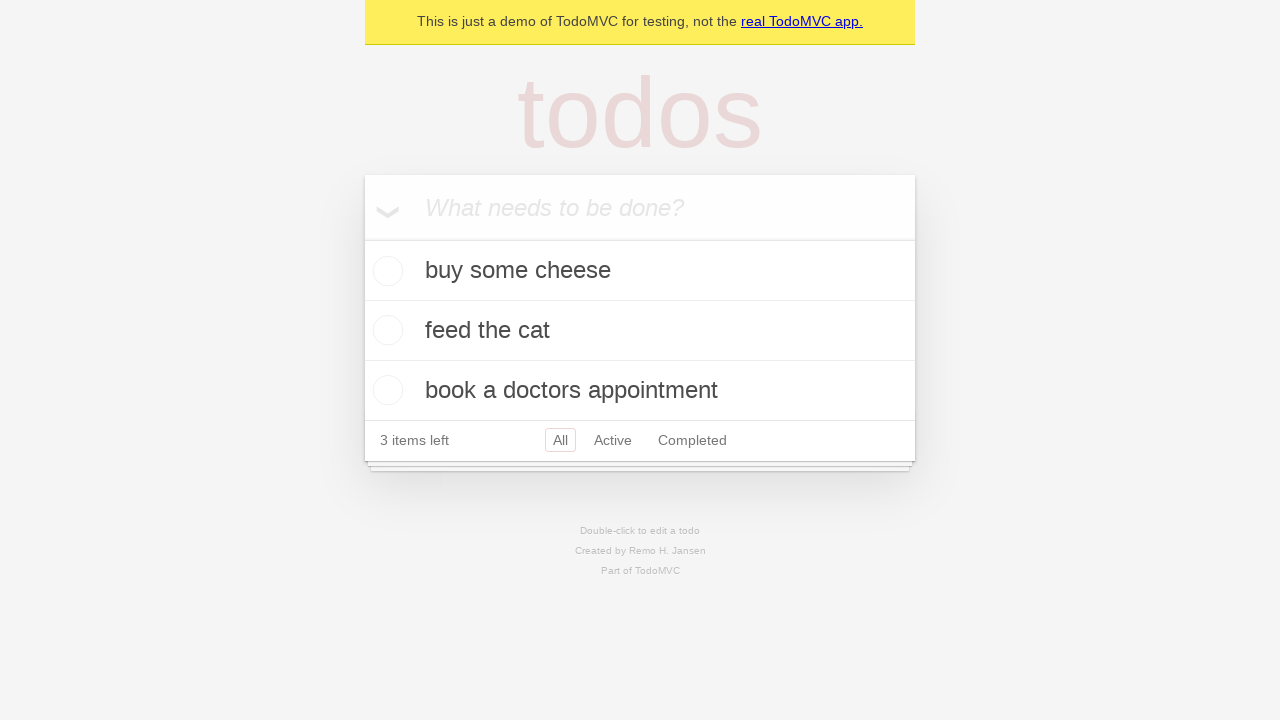

Marked first todo item as complete at (385, 271) on .todo-list li .toggle >> nth=0
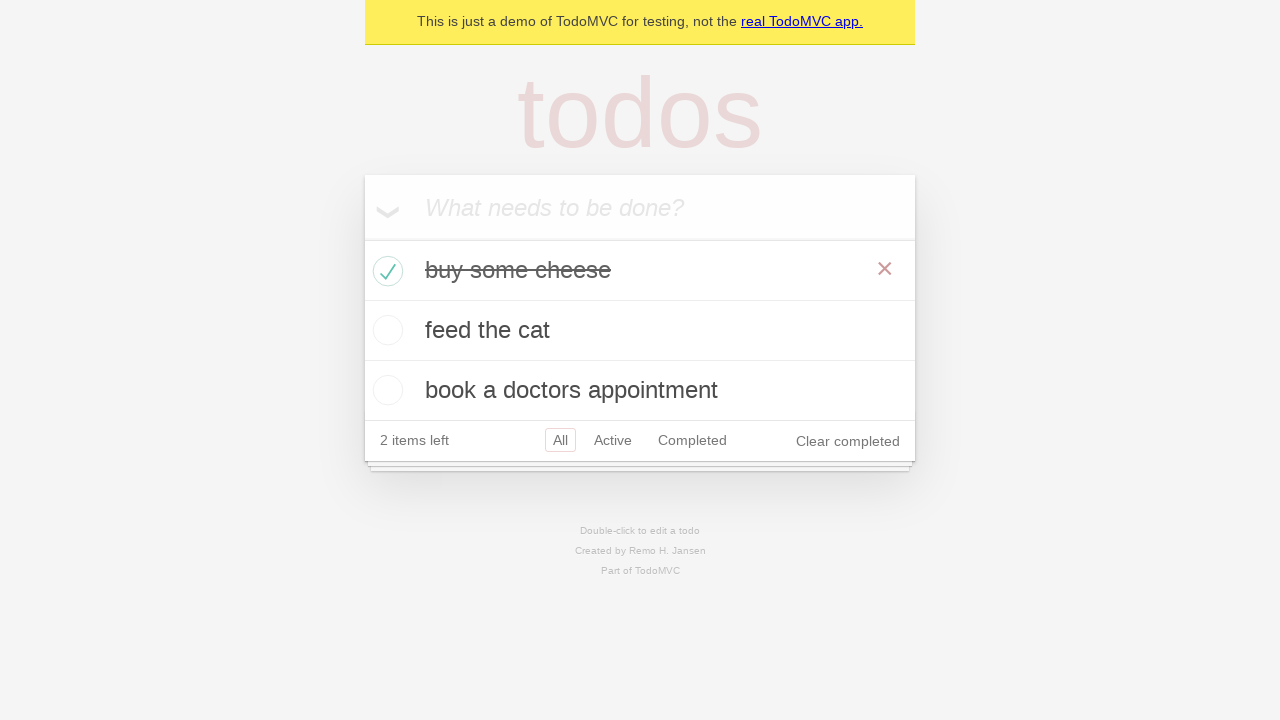

Clear completed button is now visible after marking item complete
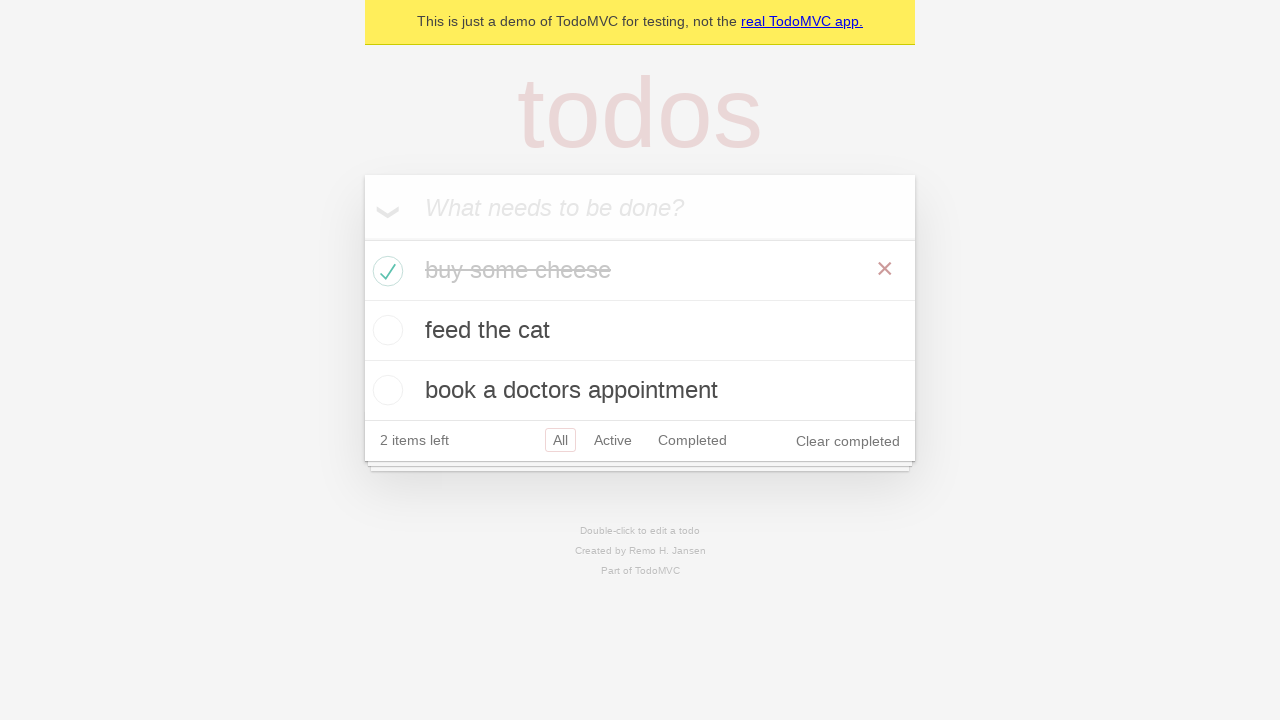

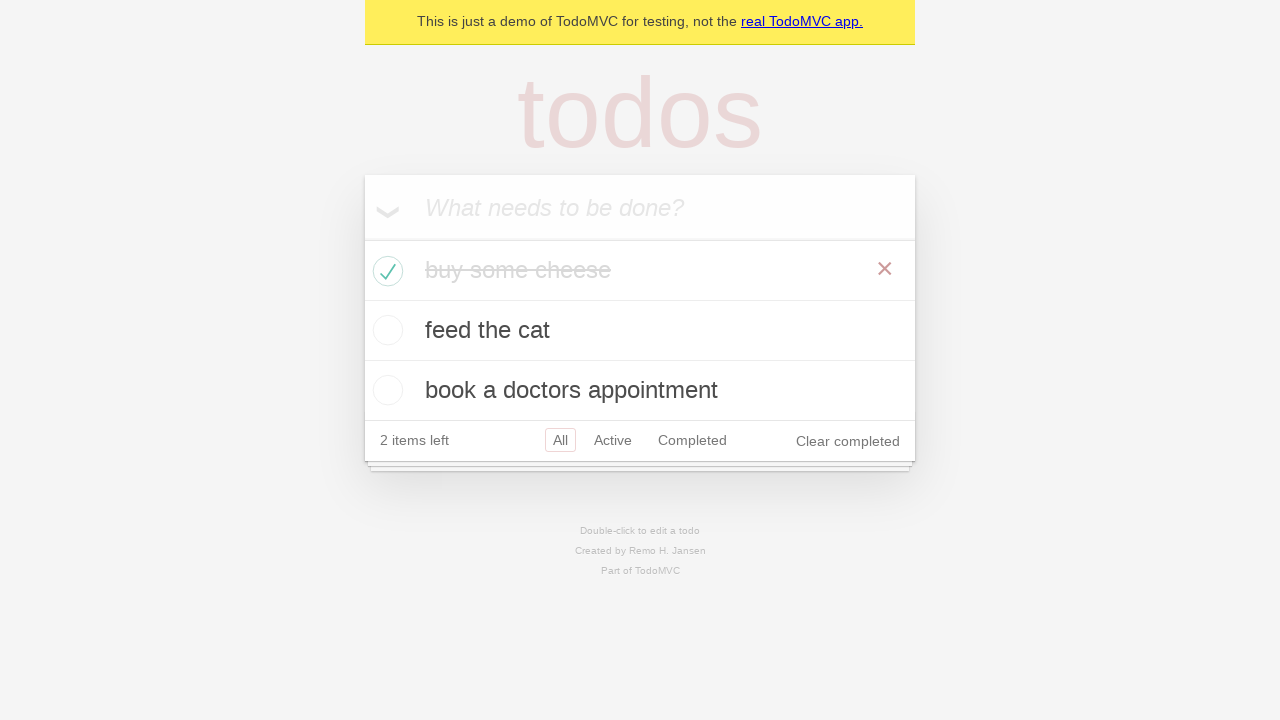